Tests that the todo counter displays the current number of items as they are added

Starting URL: https://demo.playwright.dev/todomvc

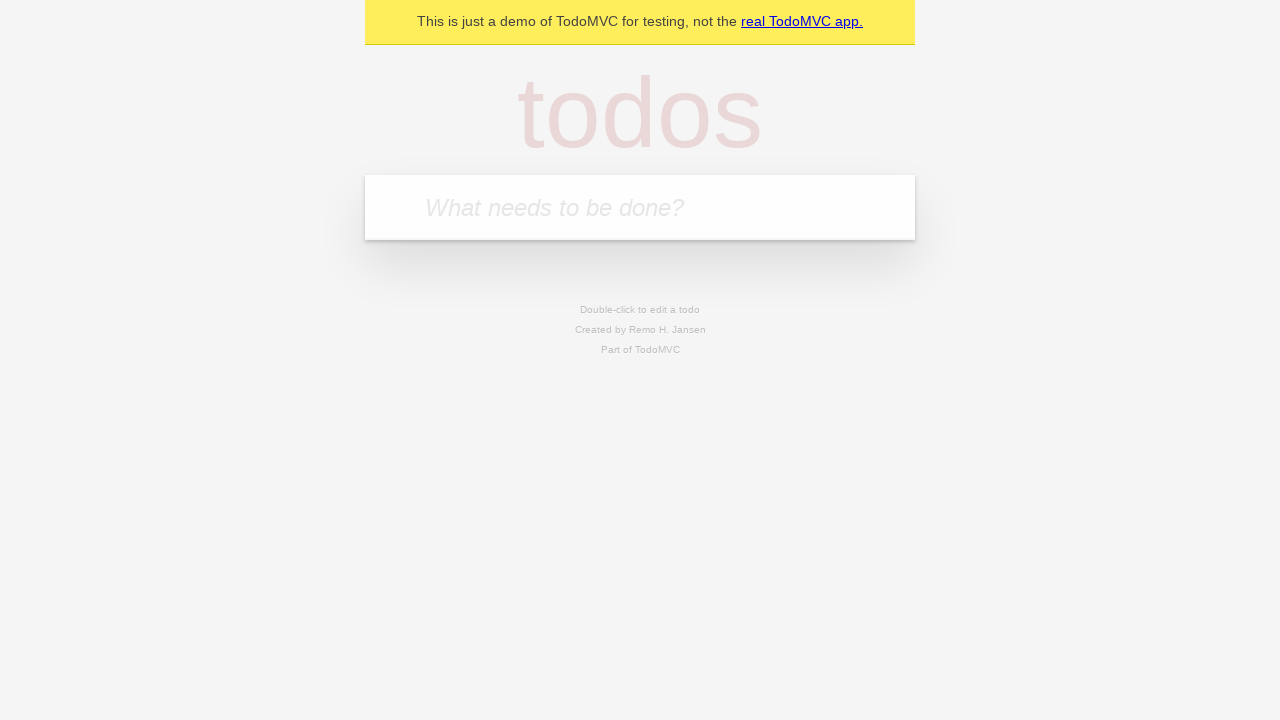

Located the todo input field with placeholder 'What needs to be done?'
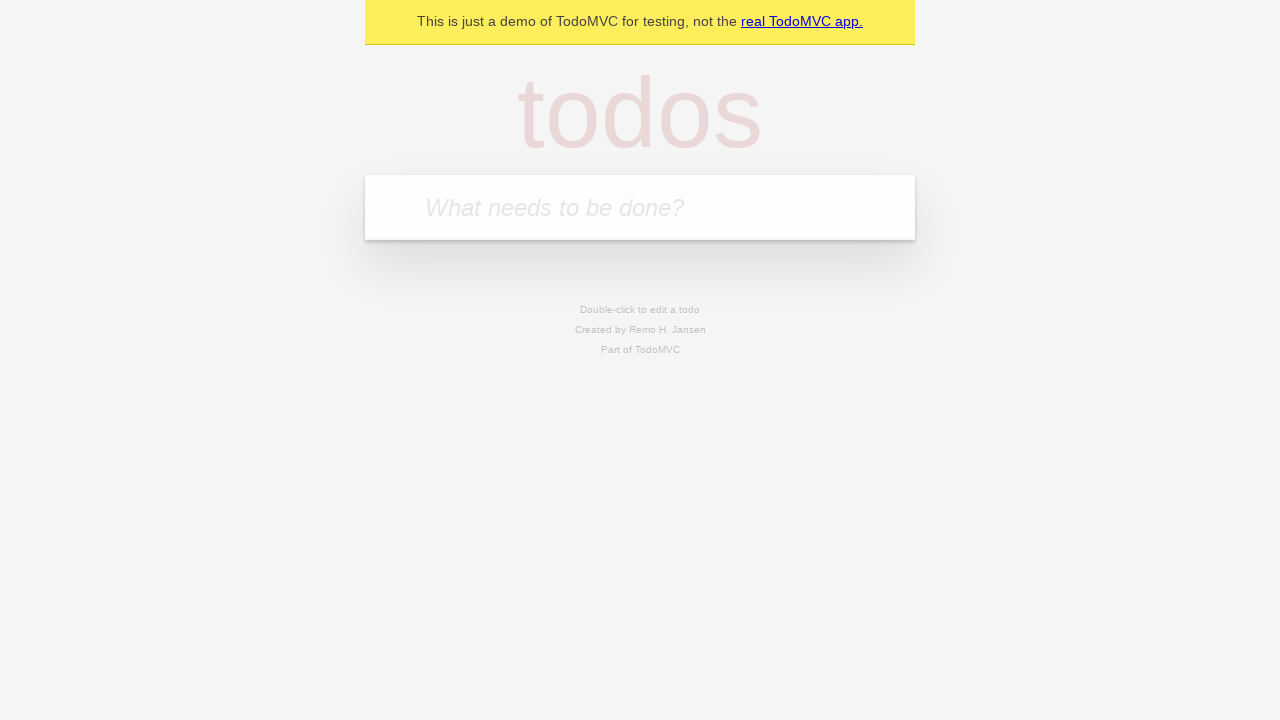

Filled first todo with 'buy some cheese' on internal:attr=[placeholder="What needs to be done?"i]
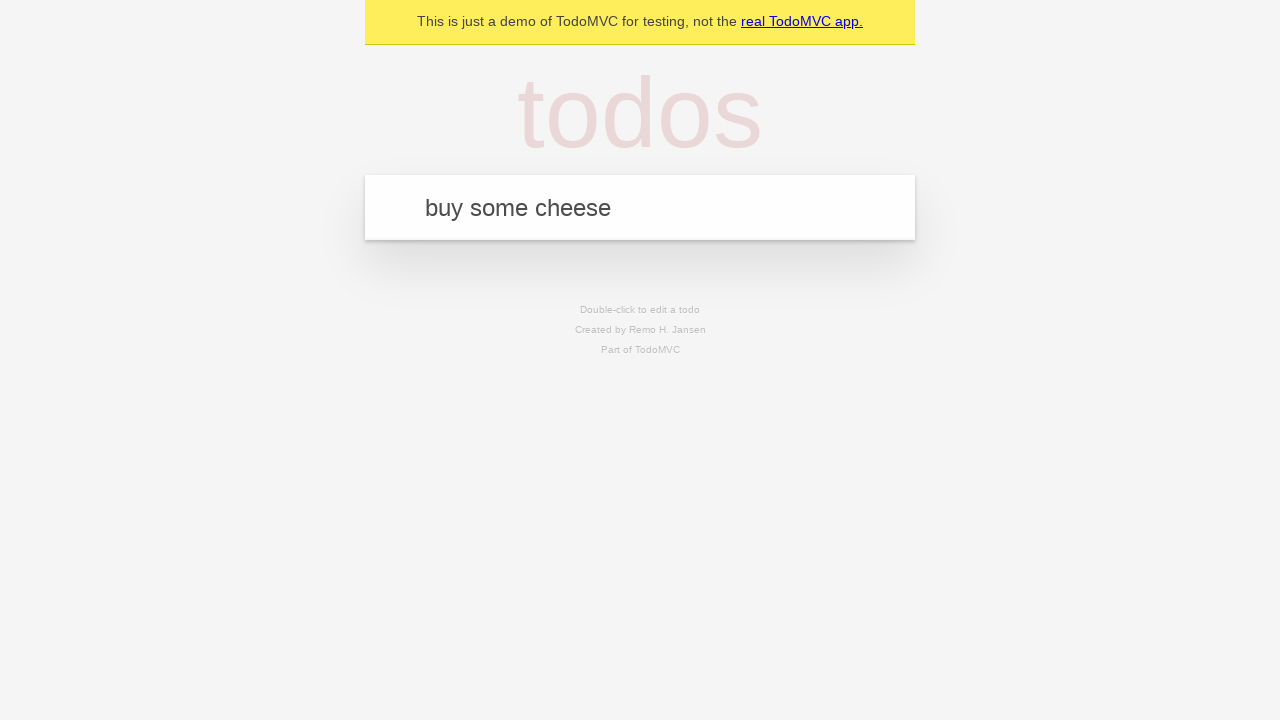

Pressed Enter to add first todo on internal:attr=[placeholder="What needs to be done?"i]
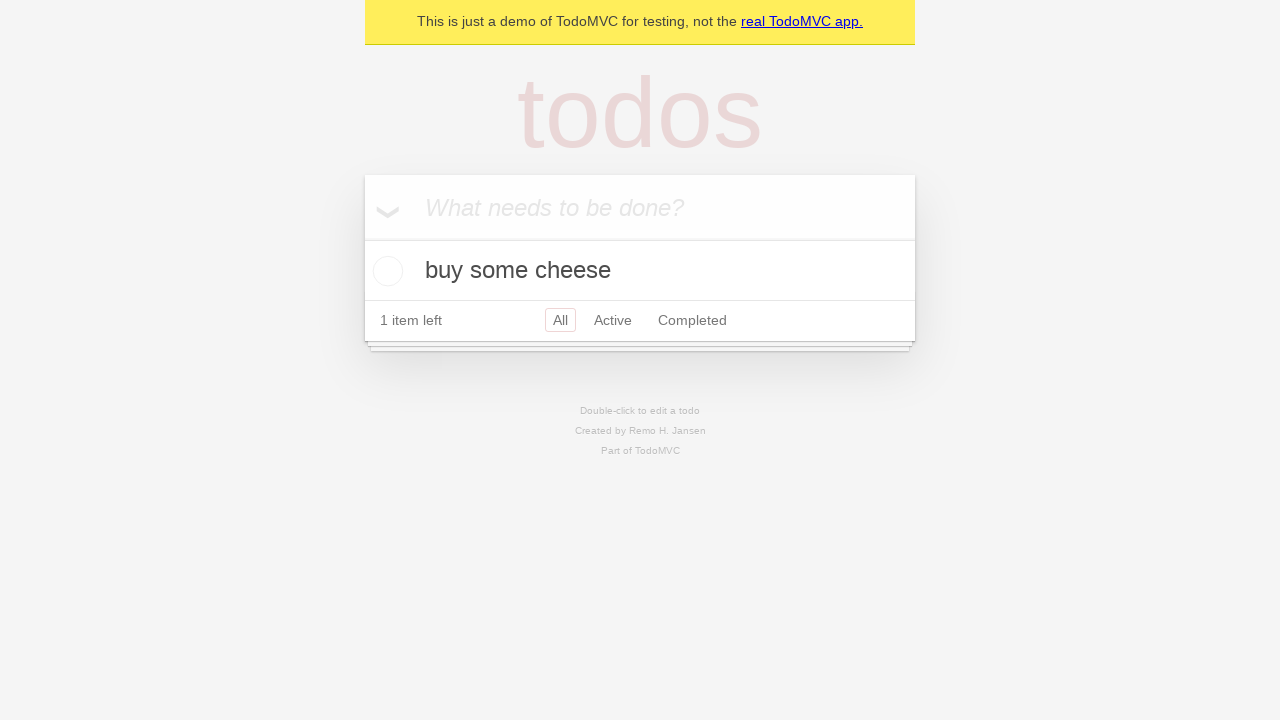

Todo counter element appeared after adding first item
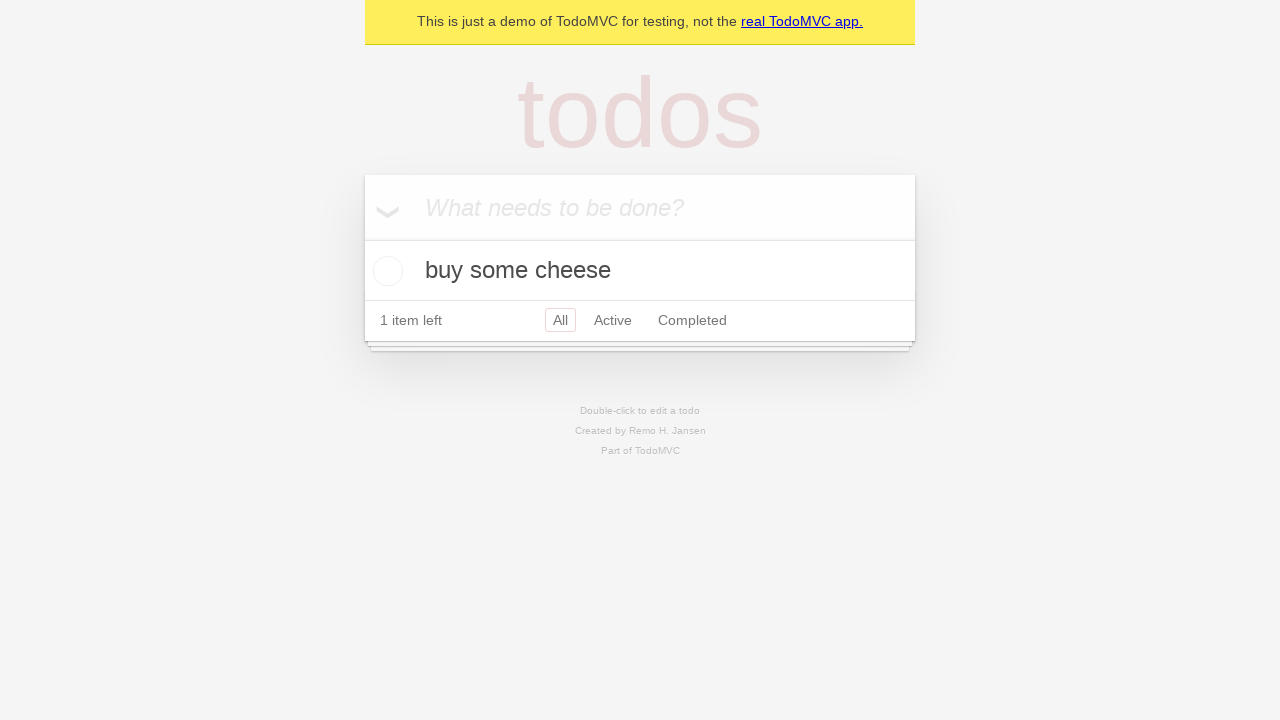

Filled second todo with 'feed the cat' on internal:attr=[placeholder="What needs to be done?"i]
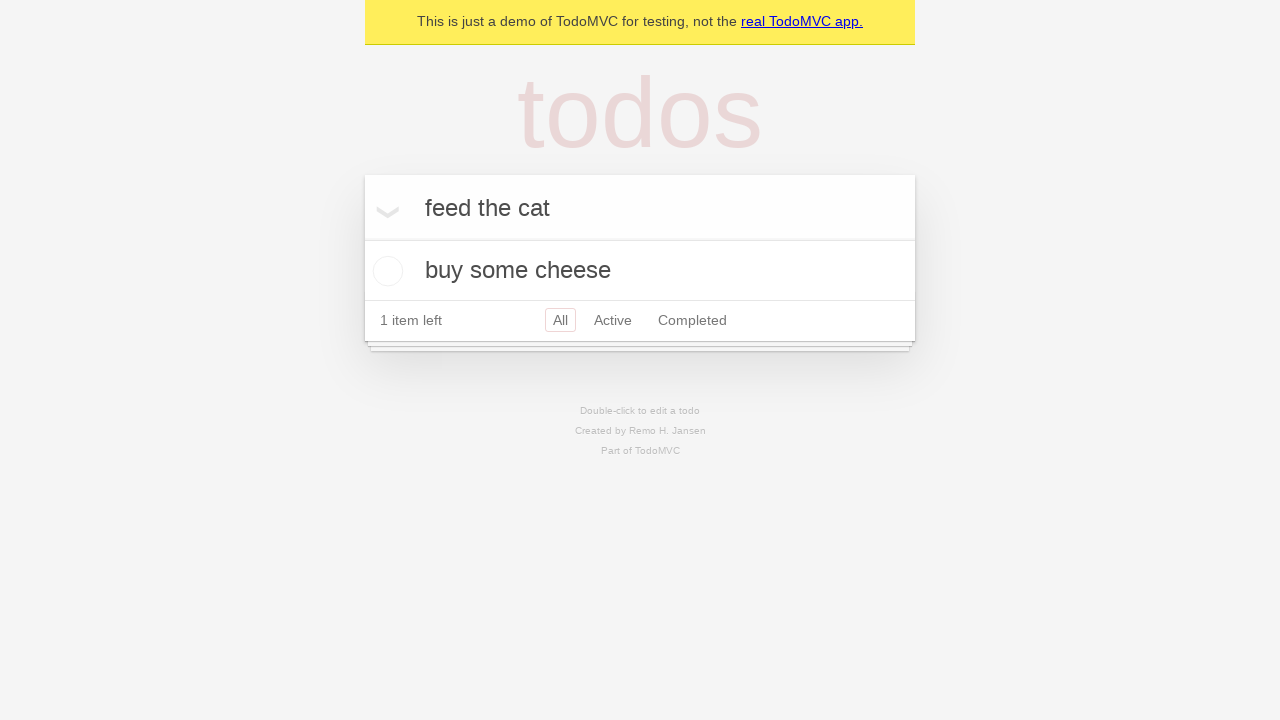

Pressed Enter to add second todo on internal:attr=[placeholder="What needs to be done?"i]
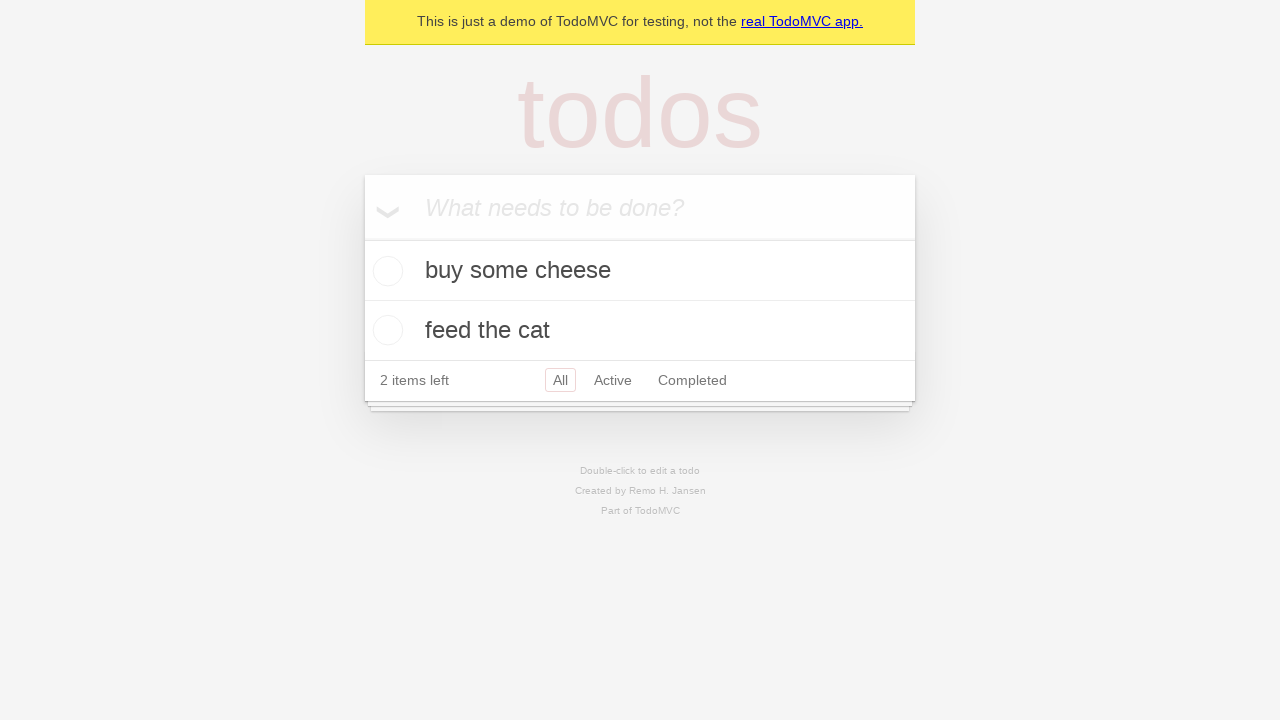

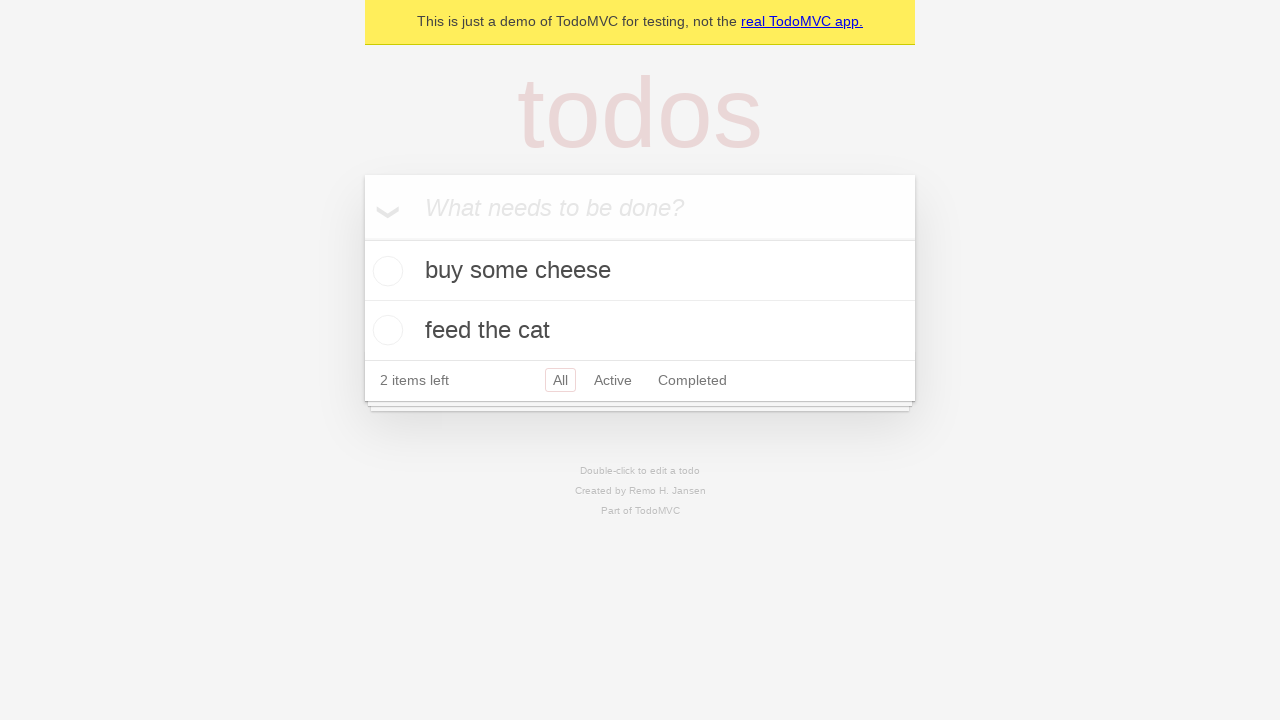